Tests filtering to display only active (incomplete) items

Starting URL: https://demo.playwright.dev/todomvc

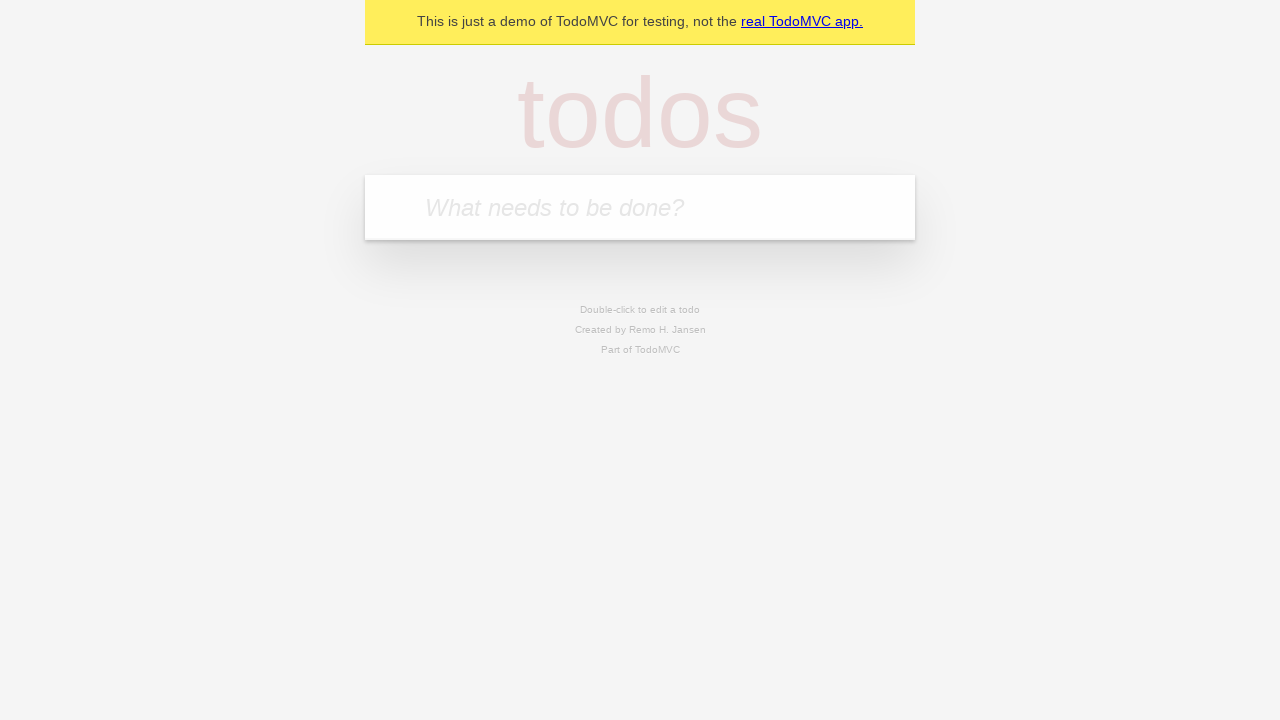

Filled new todo input with 'buy some cheese' on .new-todo
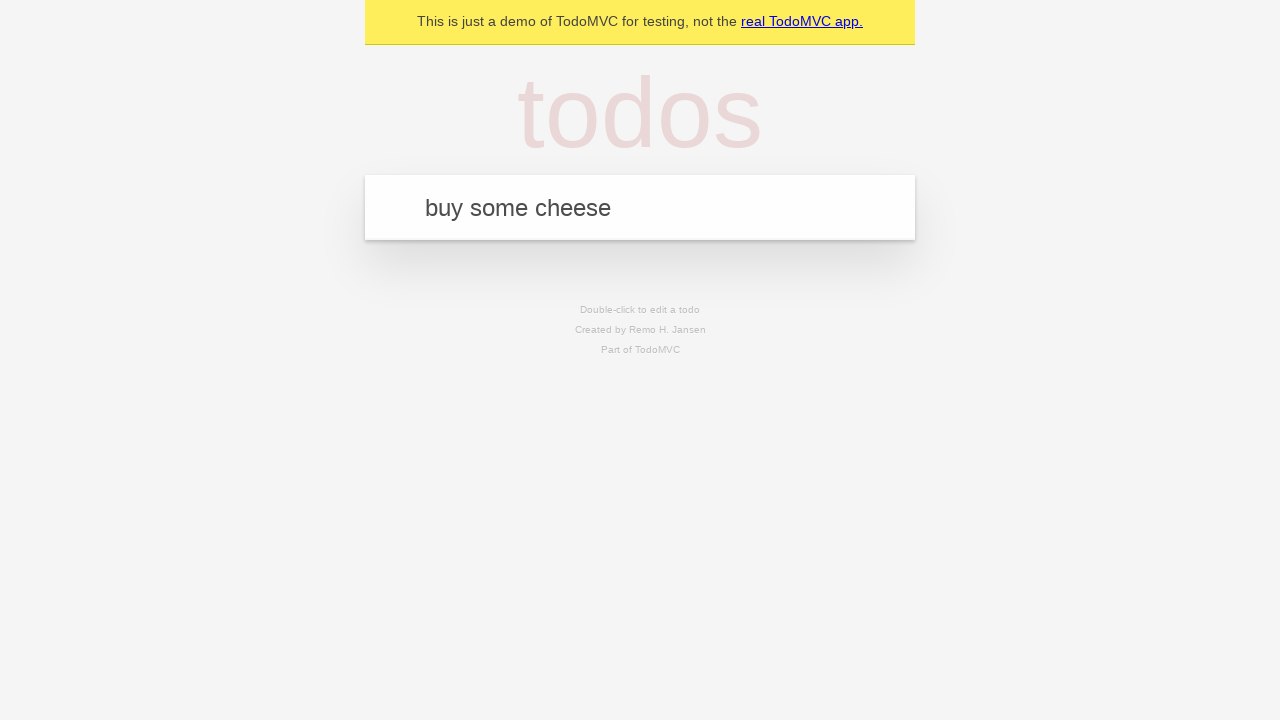

Pressed Enter to create first todo on .new-todo
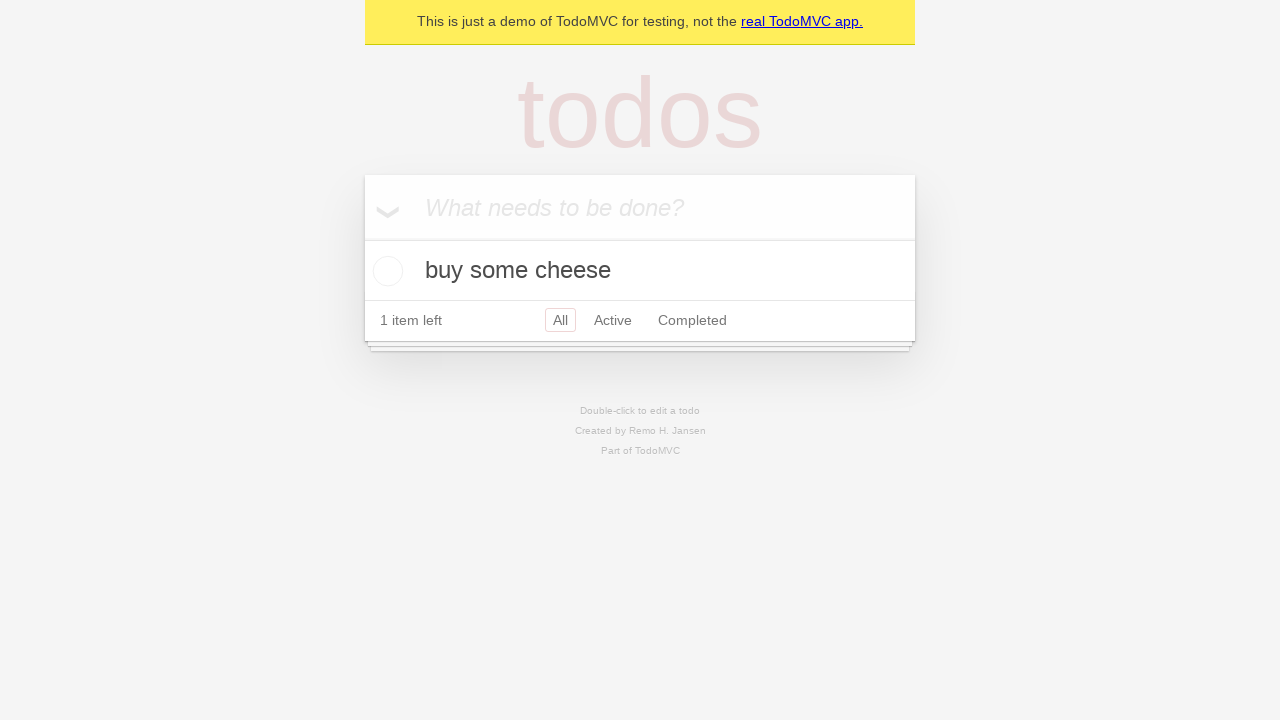

Filled new todo input with 'feed the cat' on .new-todo
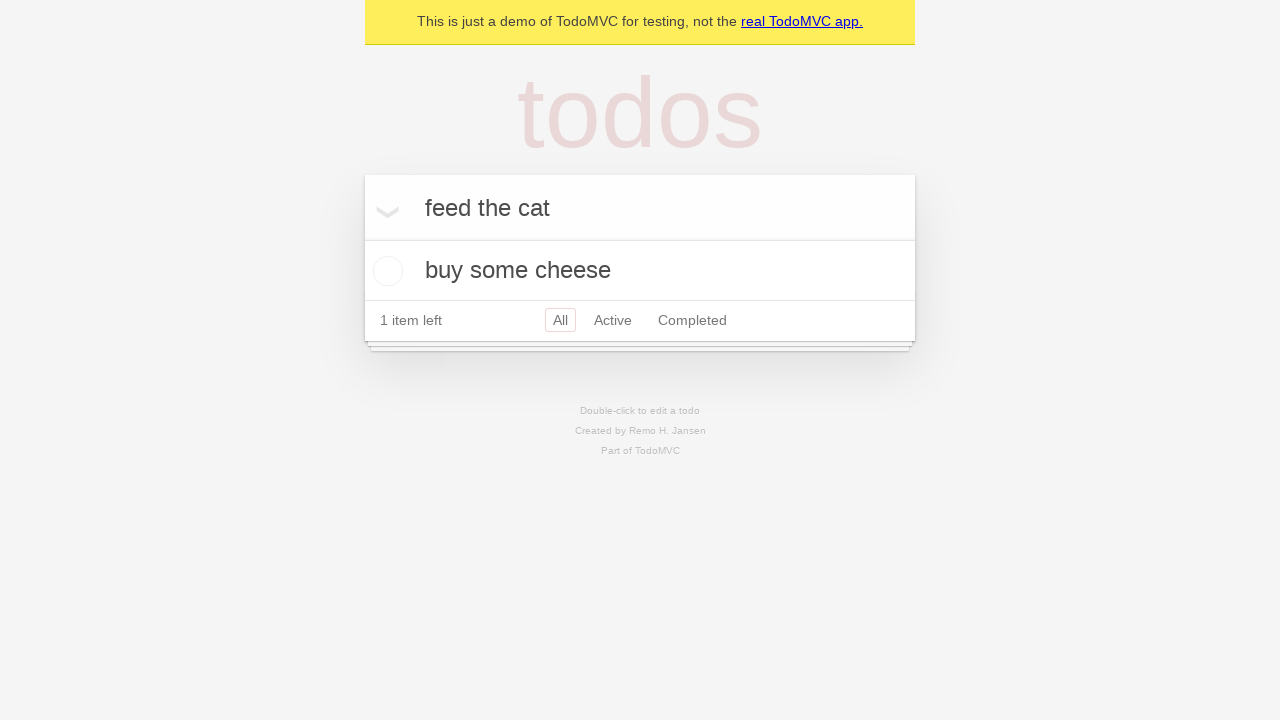

Pressed Enter to create second todo on .new-todo
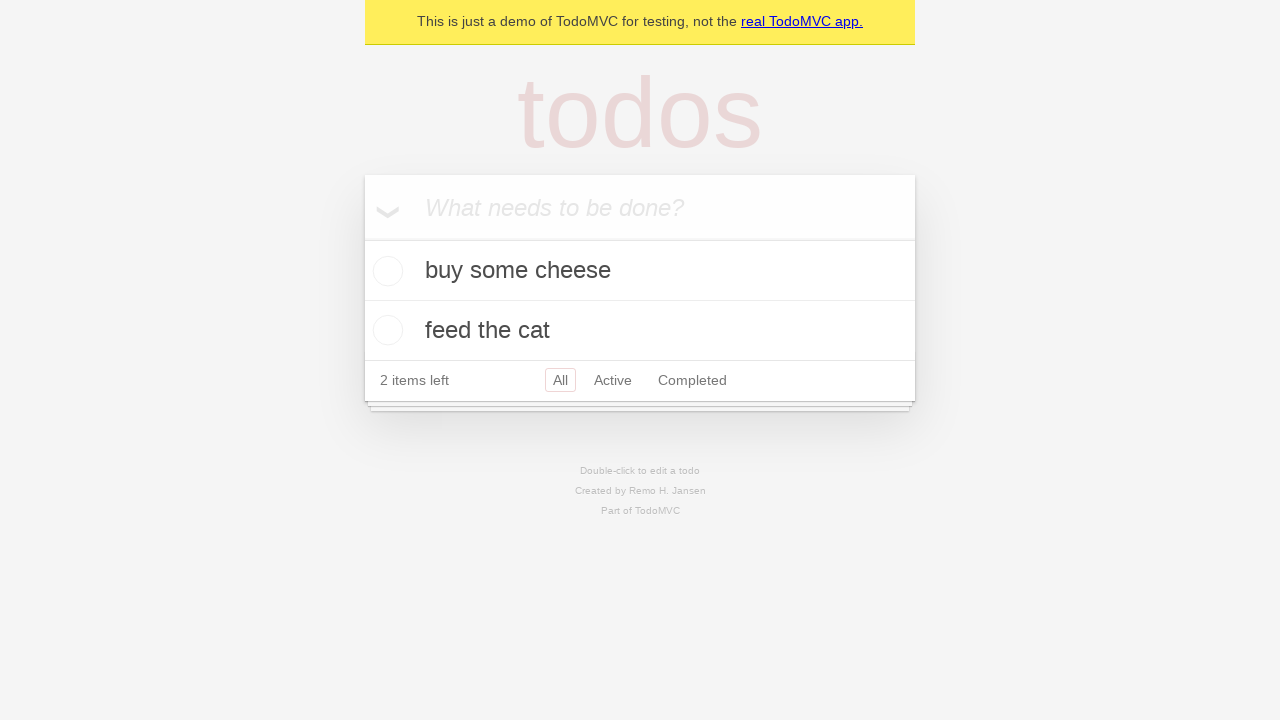

Filled new todo input with 'book a doctors appointment' on .new-todo
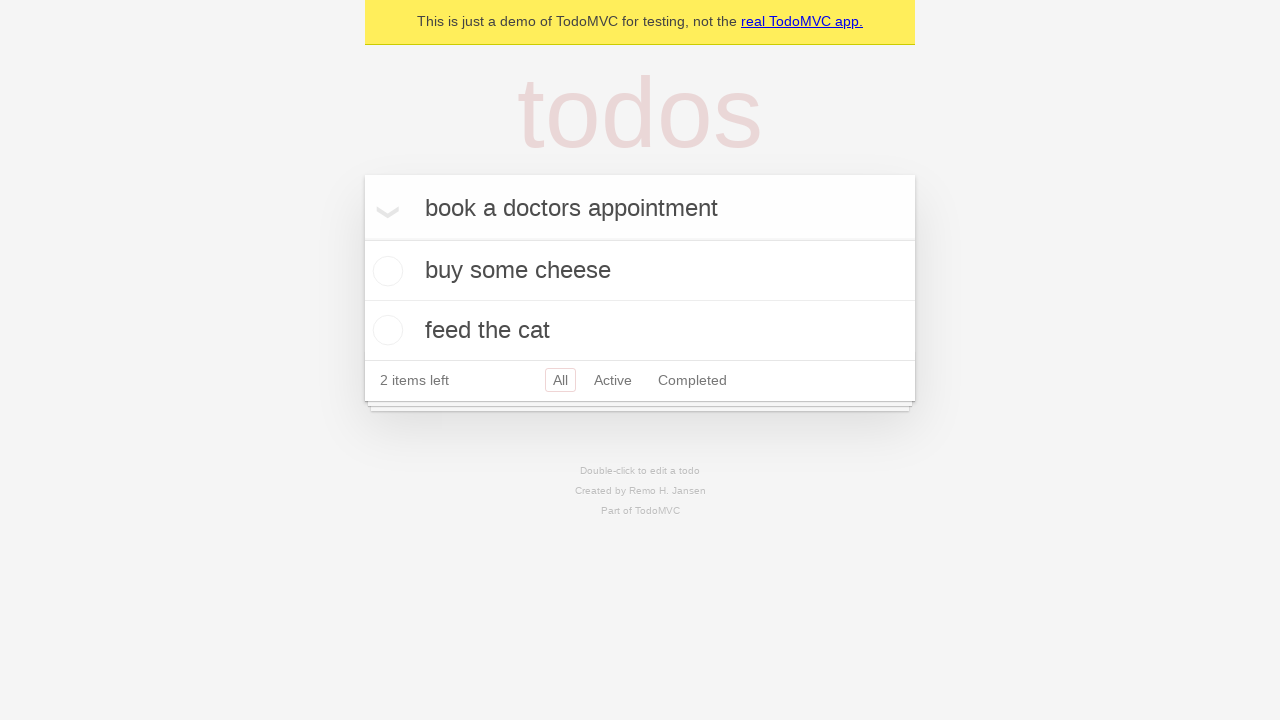

Pressed Enter to create third todo on .new-todo
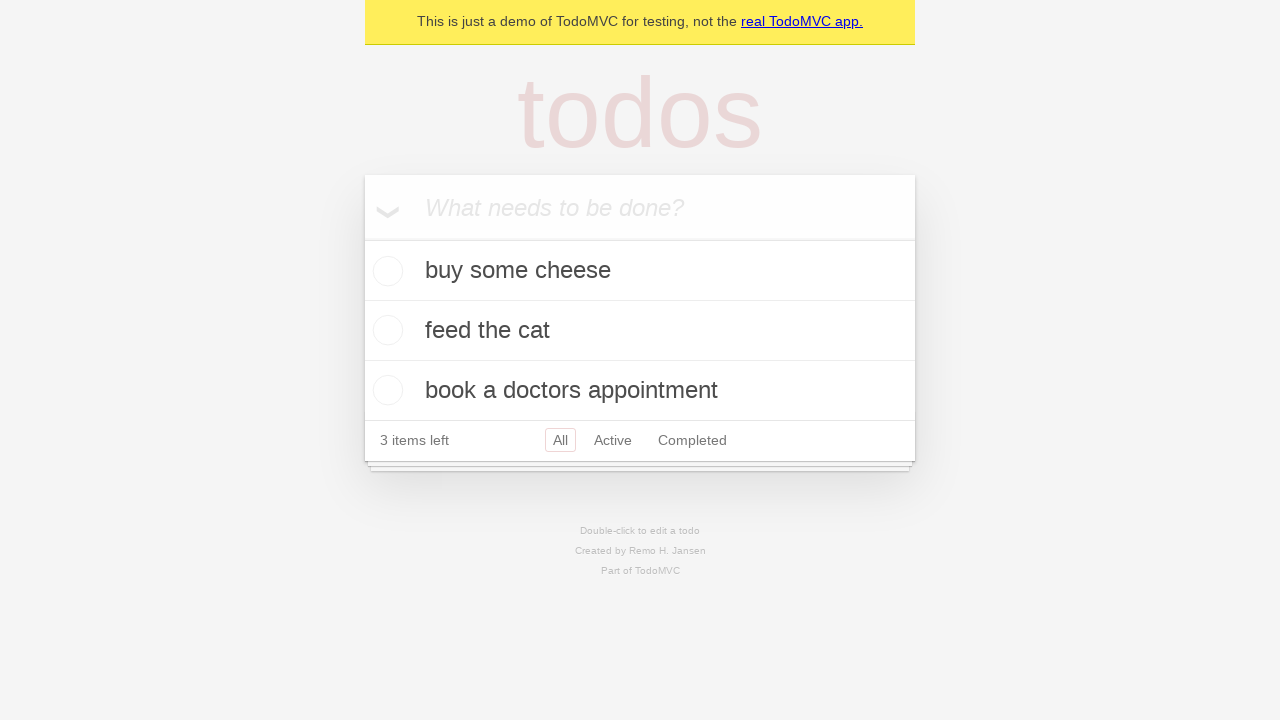

Waited for all three todos to be added to the list
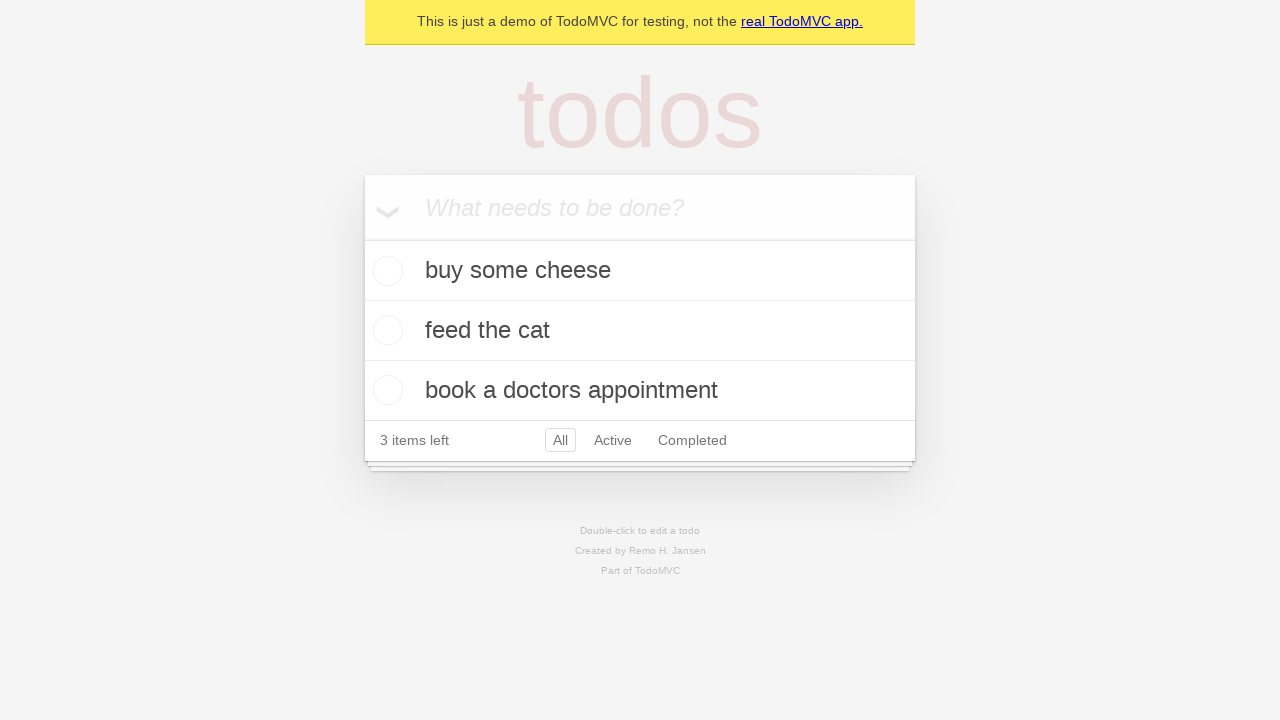

Marked second todo as complete (feed the cat) at (385, 330) on .todo-list li .toggle >> nth=1
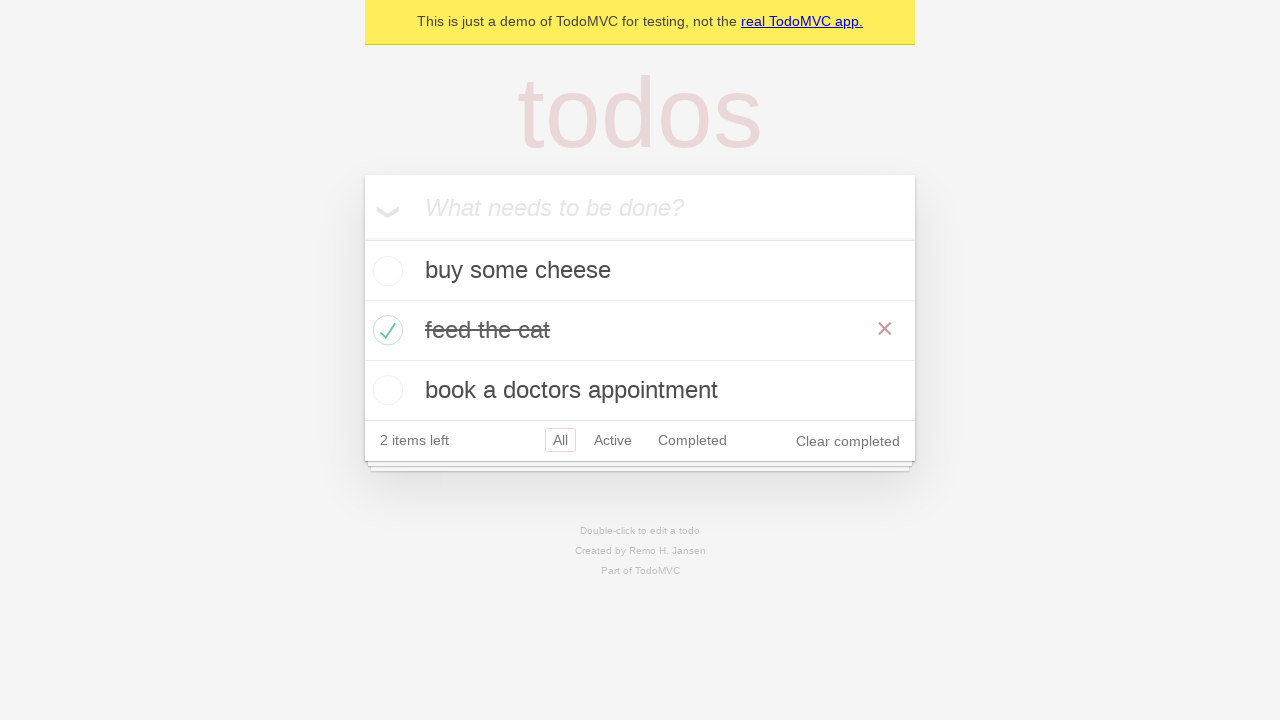

Clicked Active filter to display only incomplete todos at (613, 440) on .filters >> text=Active
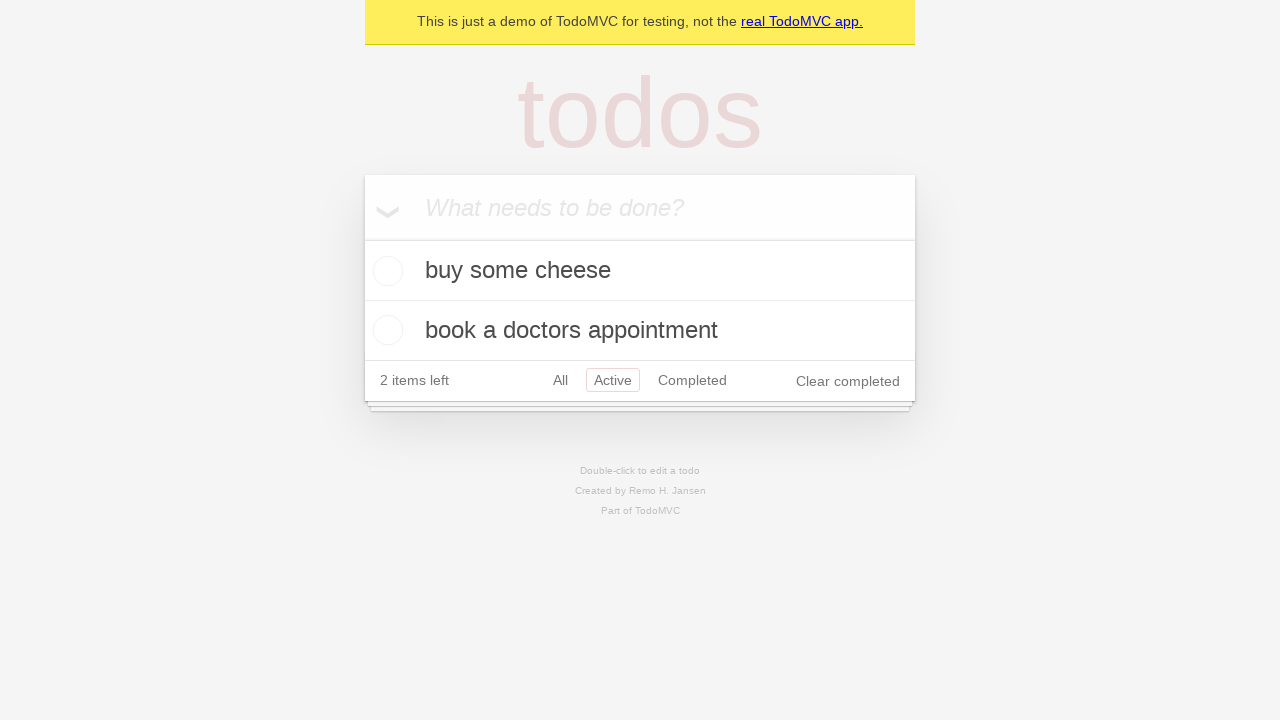

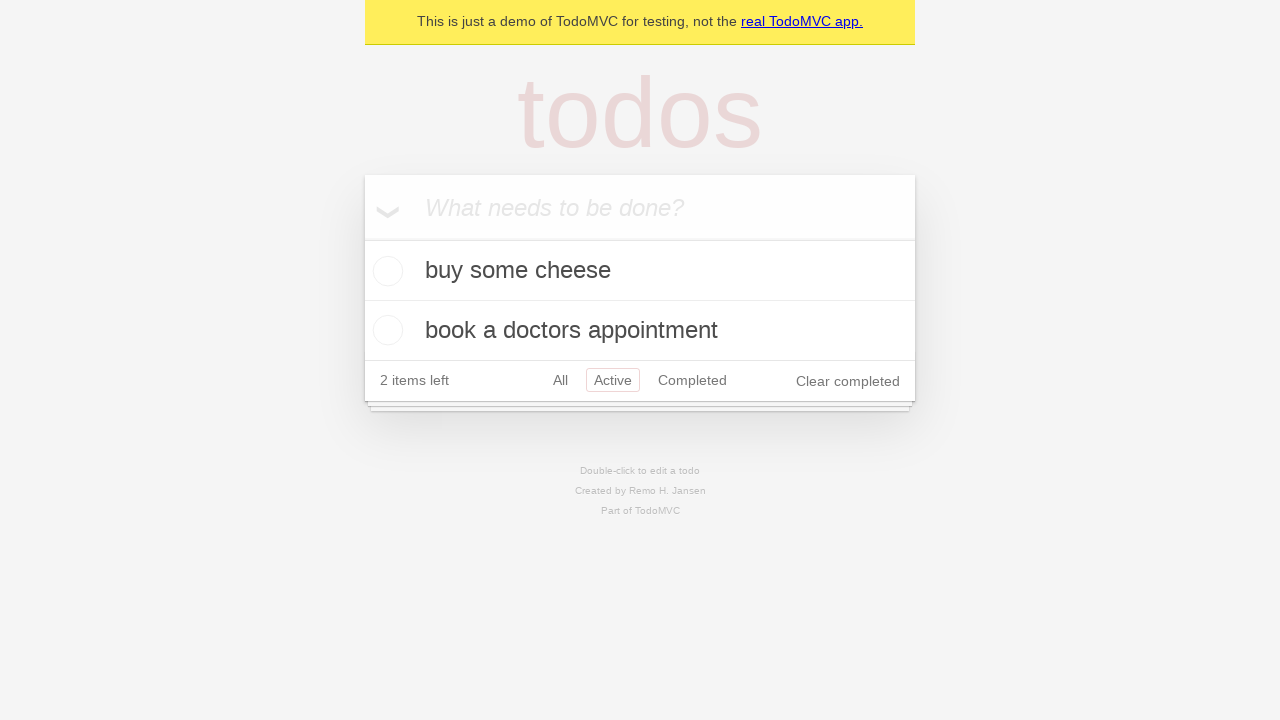